Tests hover functionality by hovering over an avatar image and verifying that a caption with additional user information becomes visible.

Starting URL: http://the-internet.herokuapp.com/hovers

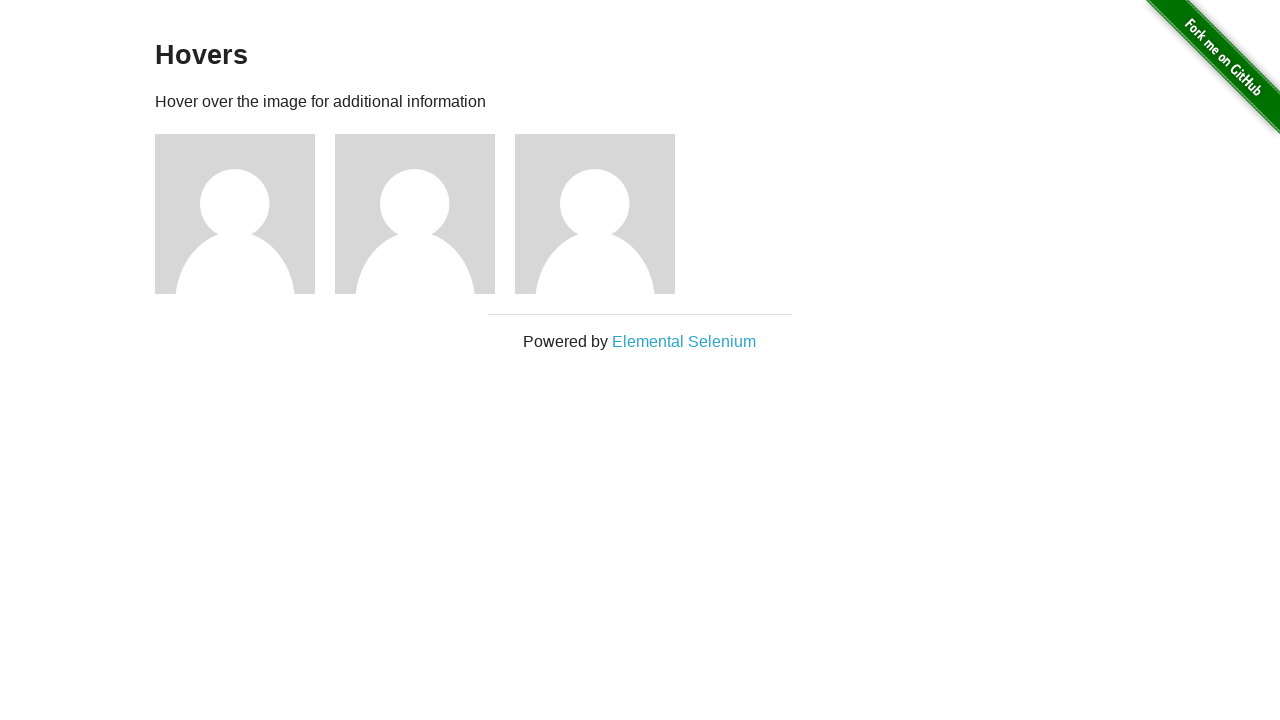

Located the first avatar element
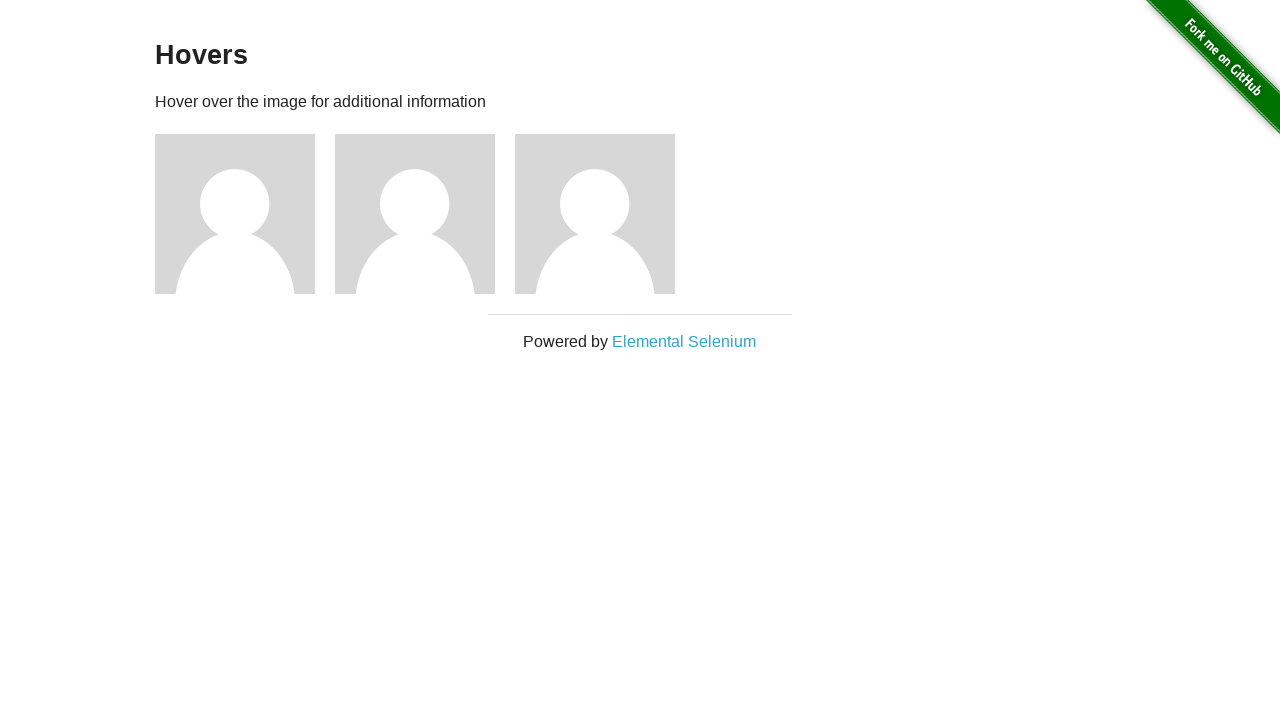

Hovered over the avatar image at (245, 214) on .figure >> nth=0
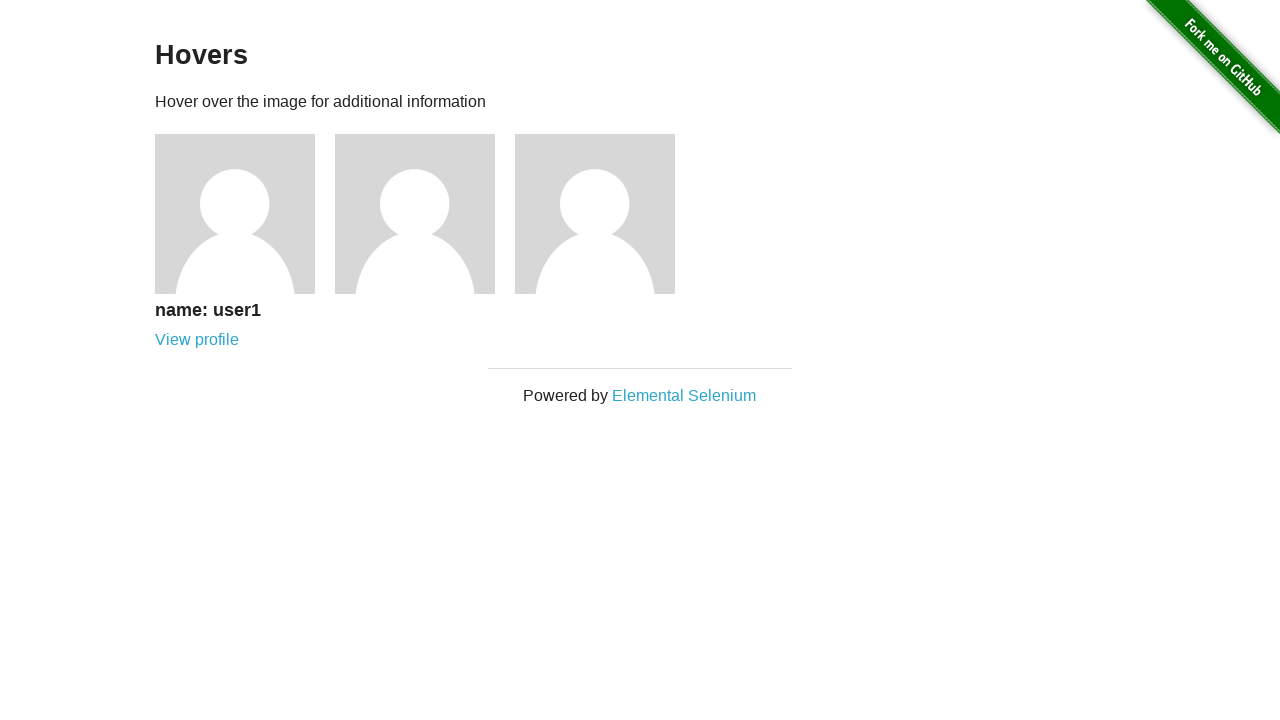

Caption with user information became visible on hover
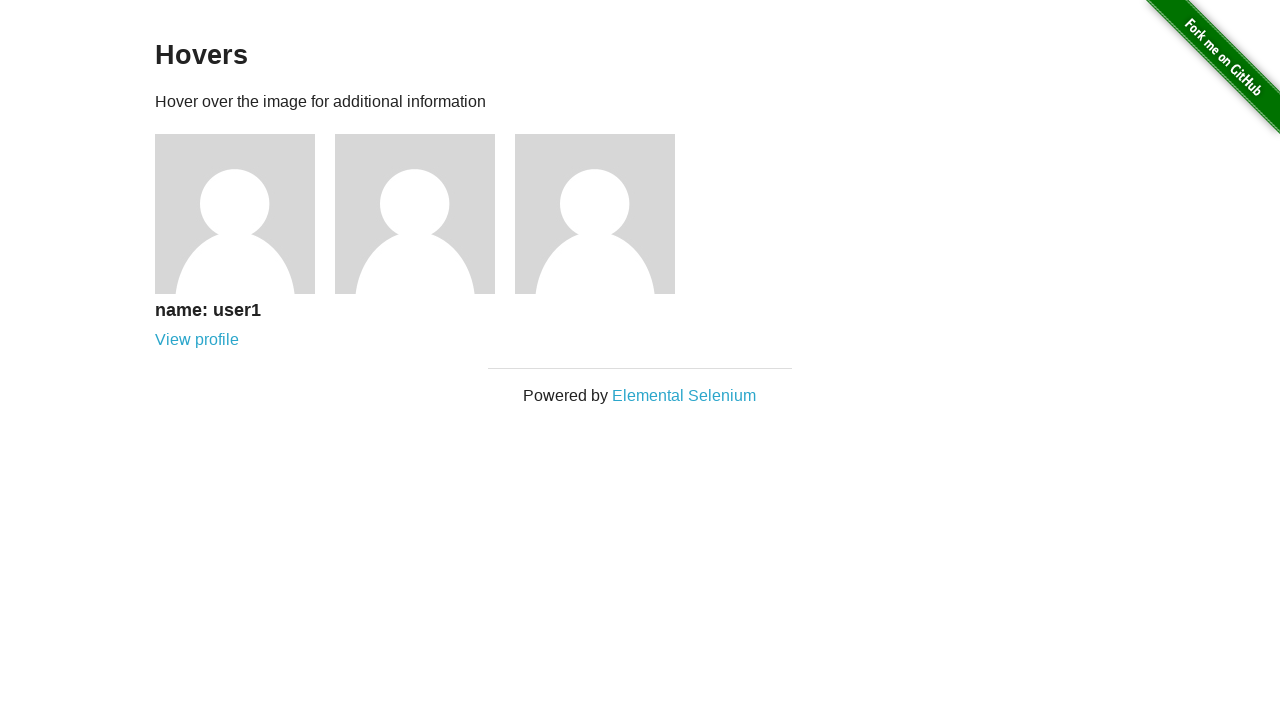

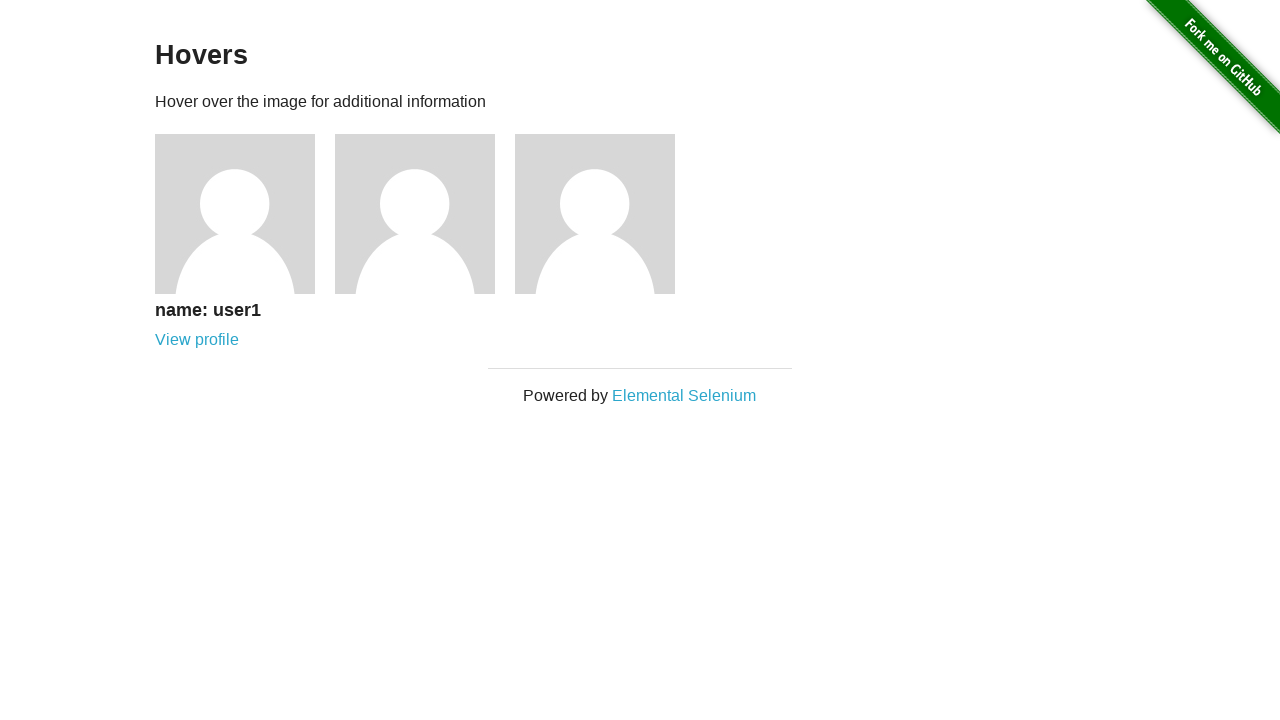